Tests JavaScript confirm dialog by clicking the second button, dismissing the alert, and verifying the cancel result

Starting URL: https://the-internet.herokuapp.com/javascript_alerts

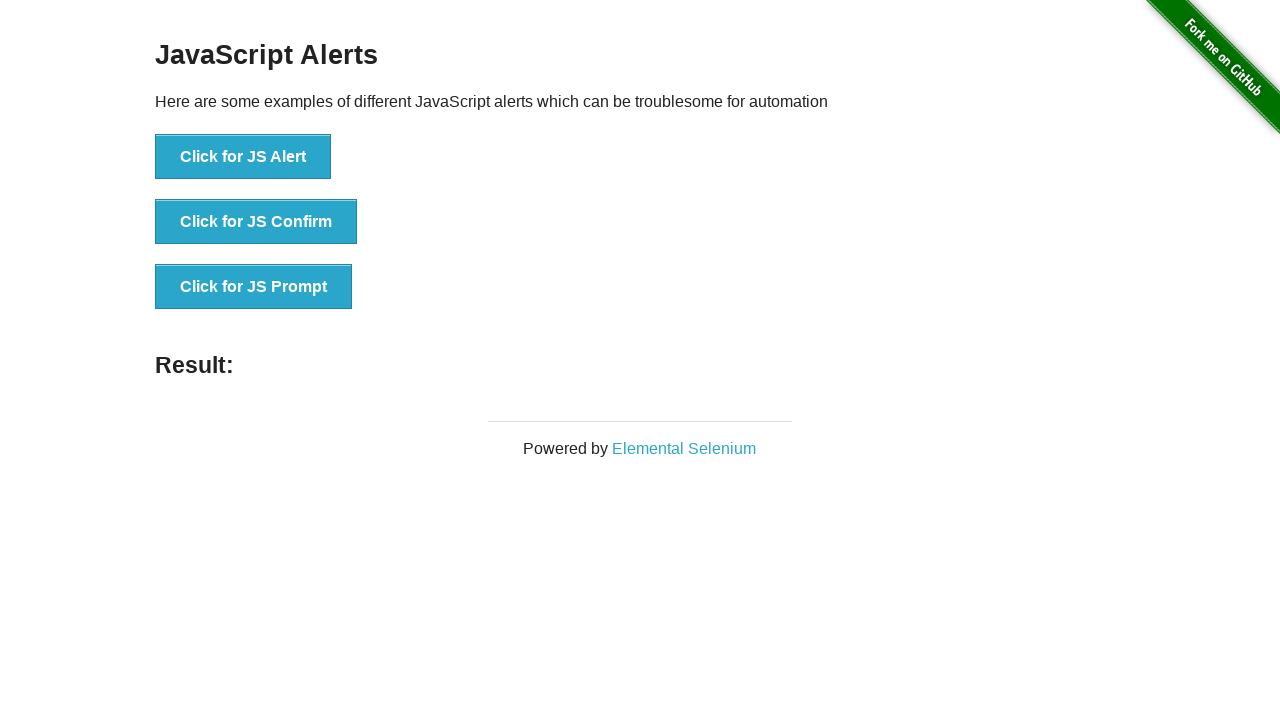

Clicked 'Click for JS Confirm' button to trigger JavaScript confirm dialog at (256, 222) on text='Click for JS Confirm'
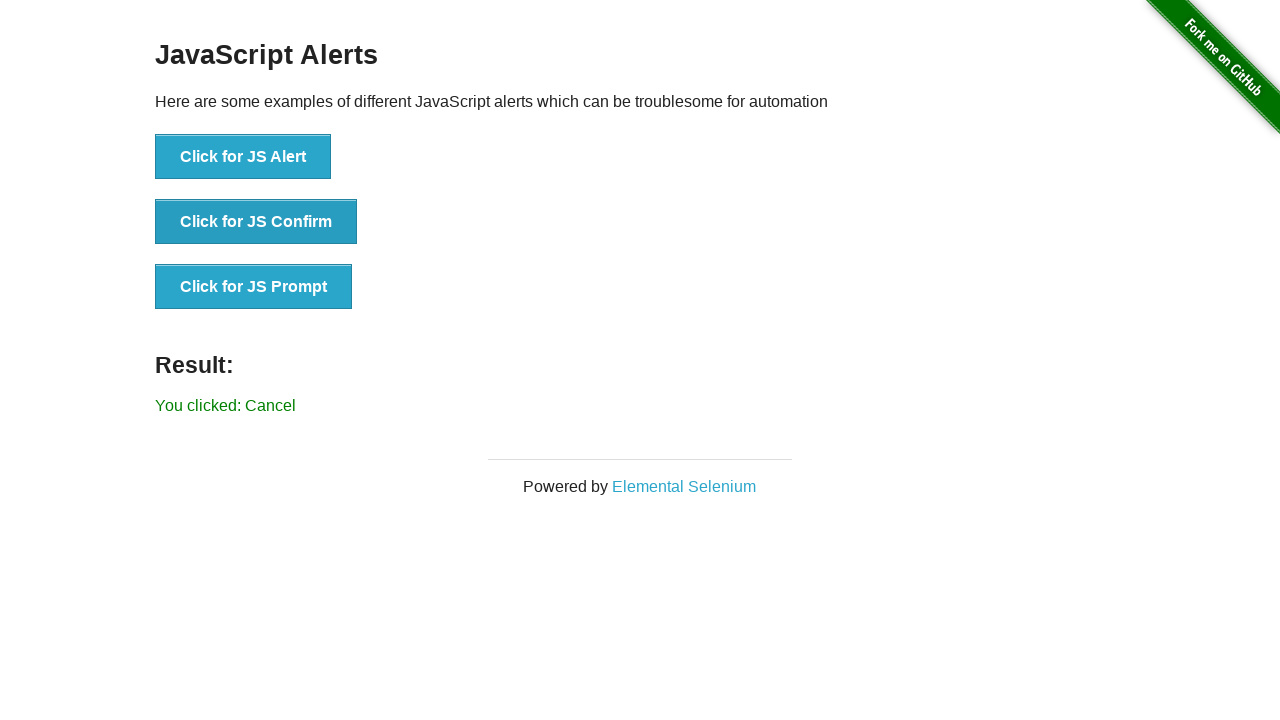

Set up dialog handler to dismiss the confirm dialog
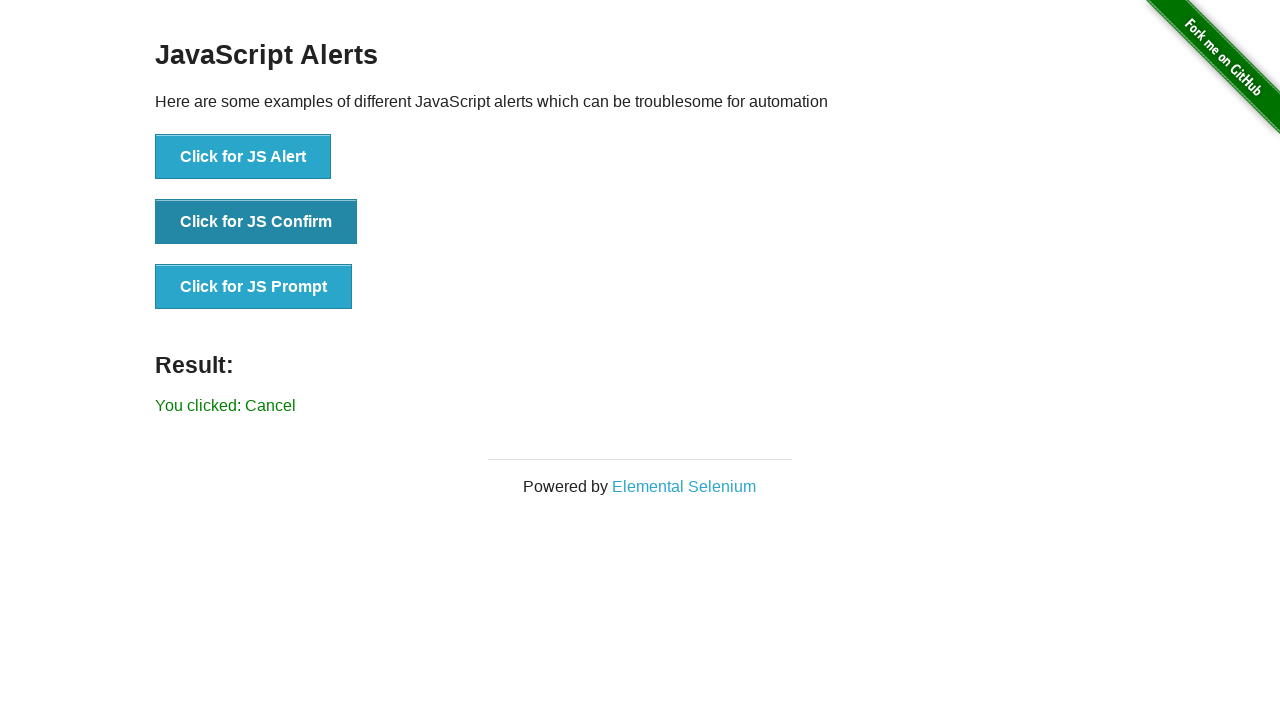

Verified cancel result appeared on page after dismissing alert
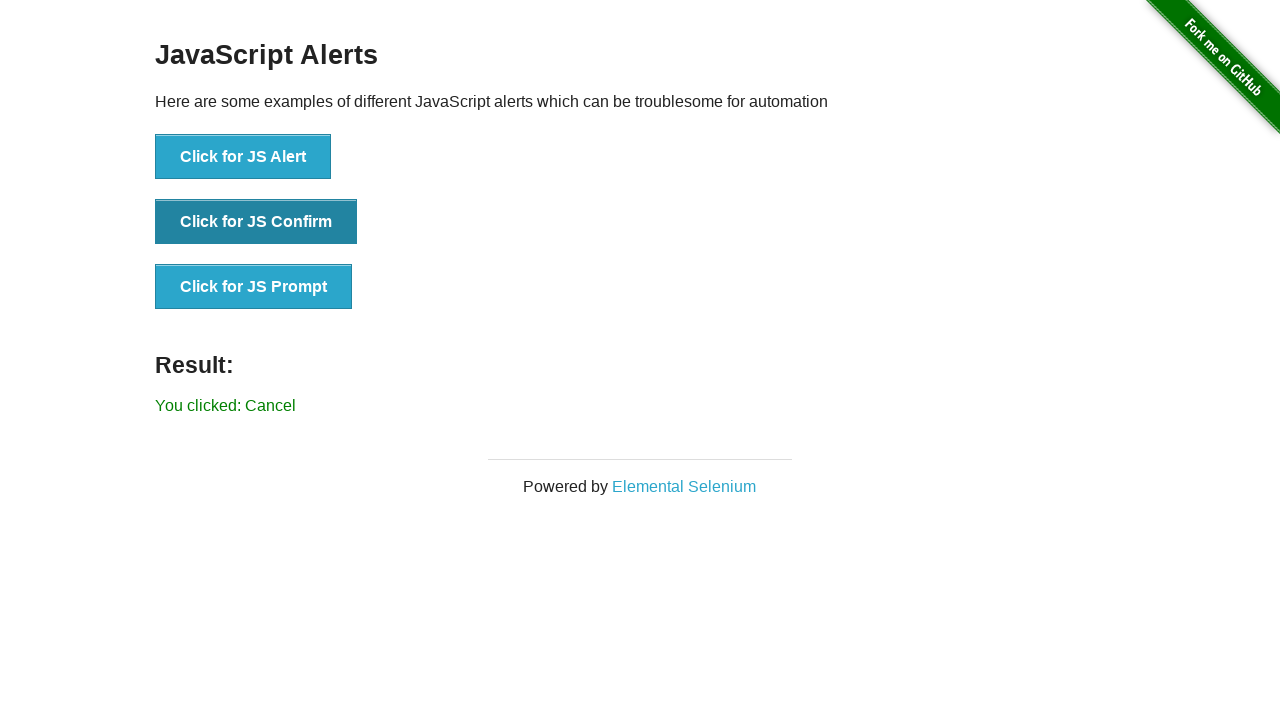

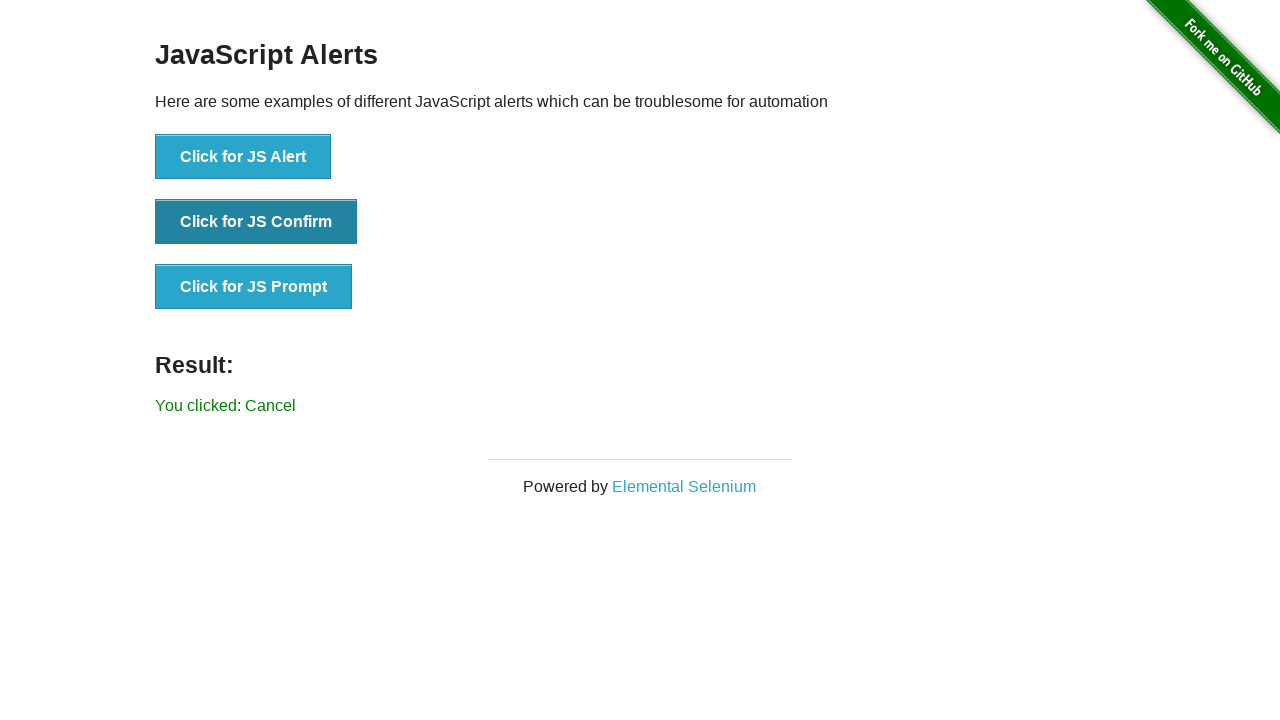